Tests the number input field by entering a numeric value

Starting URL: http://the-internet.herokuapp.com

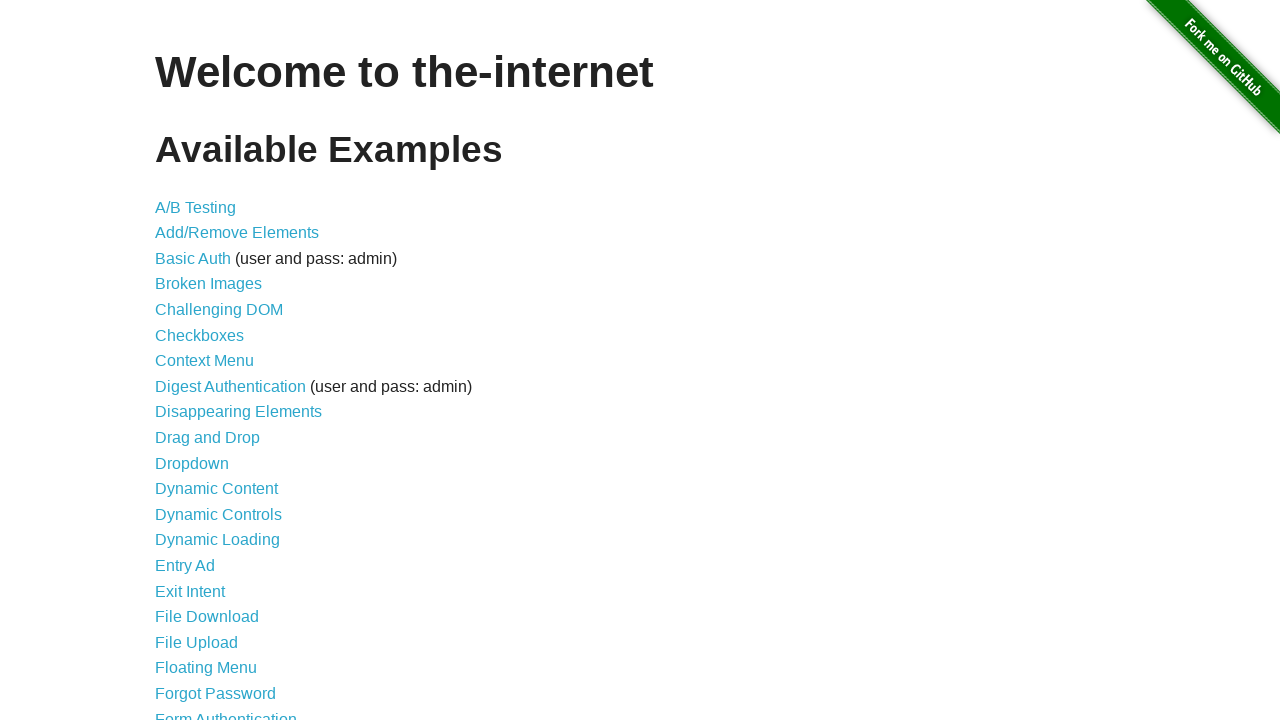

Clicked on Inputs link at (176, 361) on #content > ul > li:nth-child(27) > a
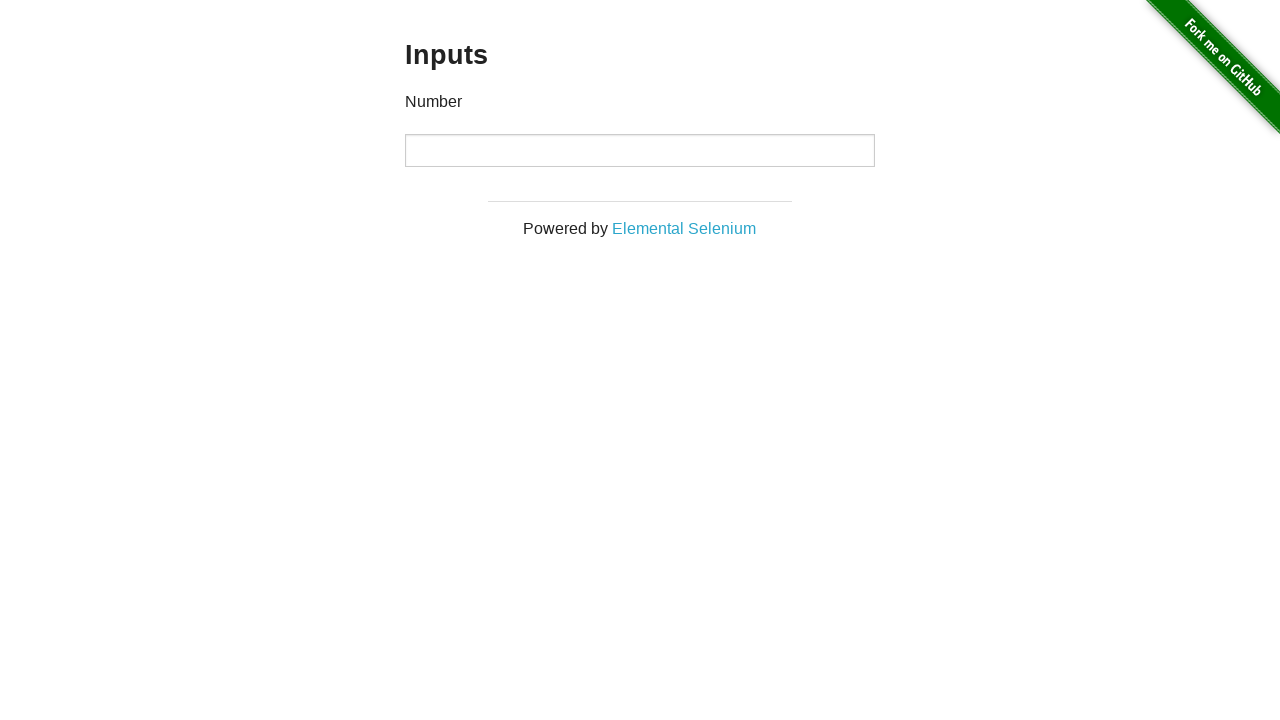

Entered numeric value '10' in the number input field on #content > div > div > div > input[type=number]
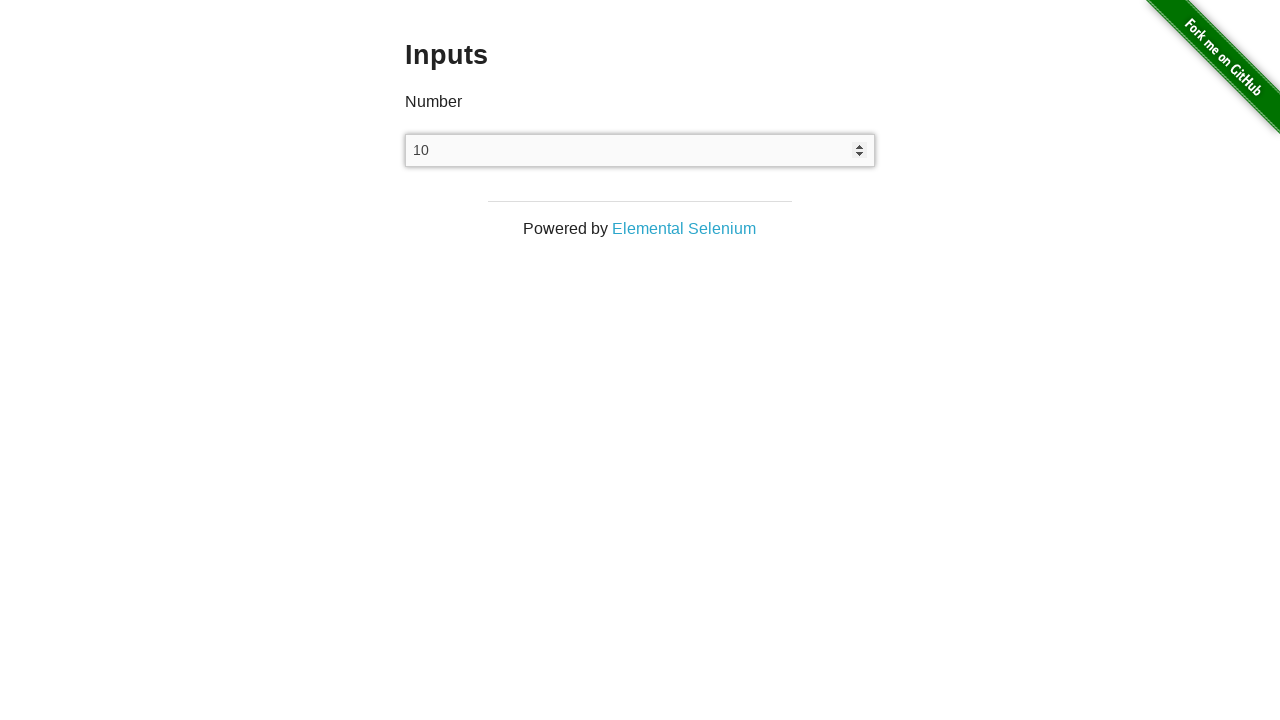

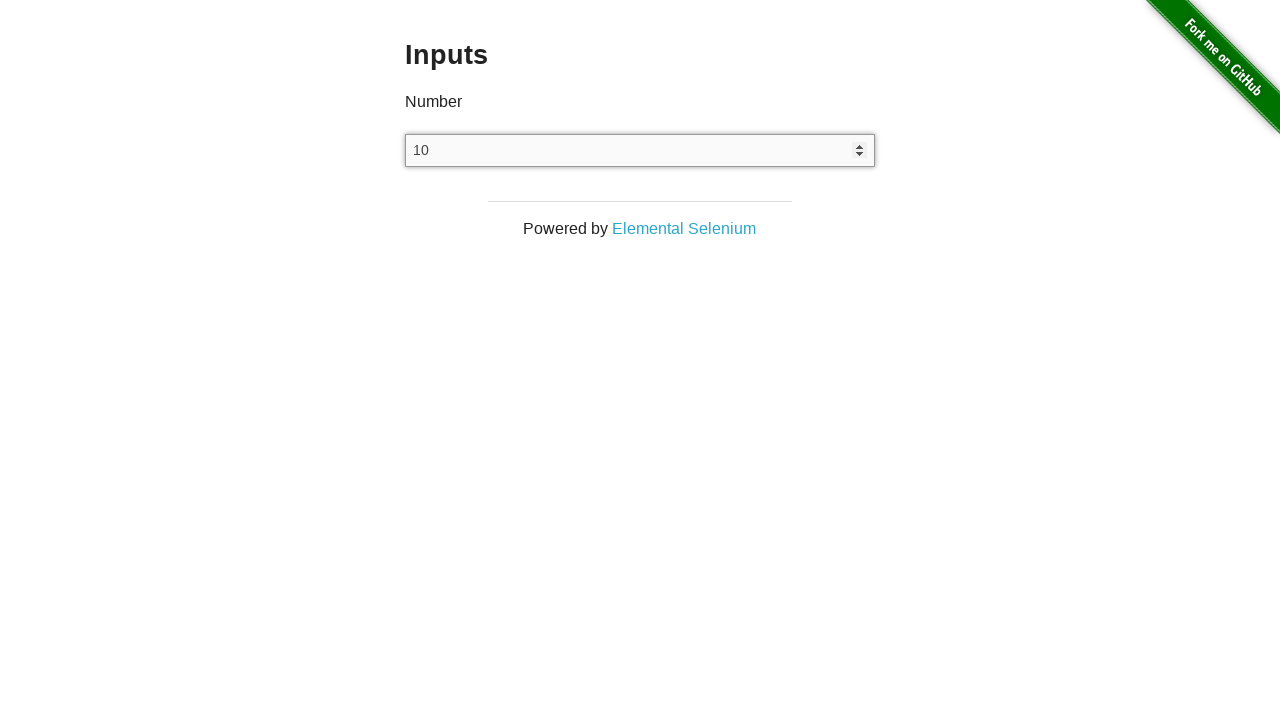